Navigates to an IP location website to verify geolocation detection functionality

Starting URL: https://www.iplocation.net/

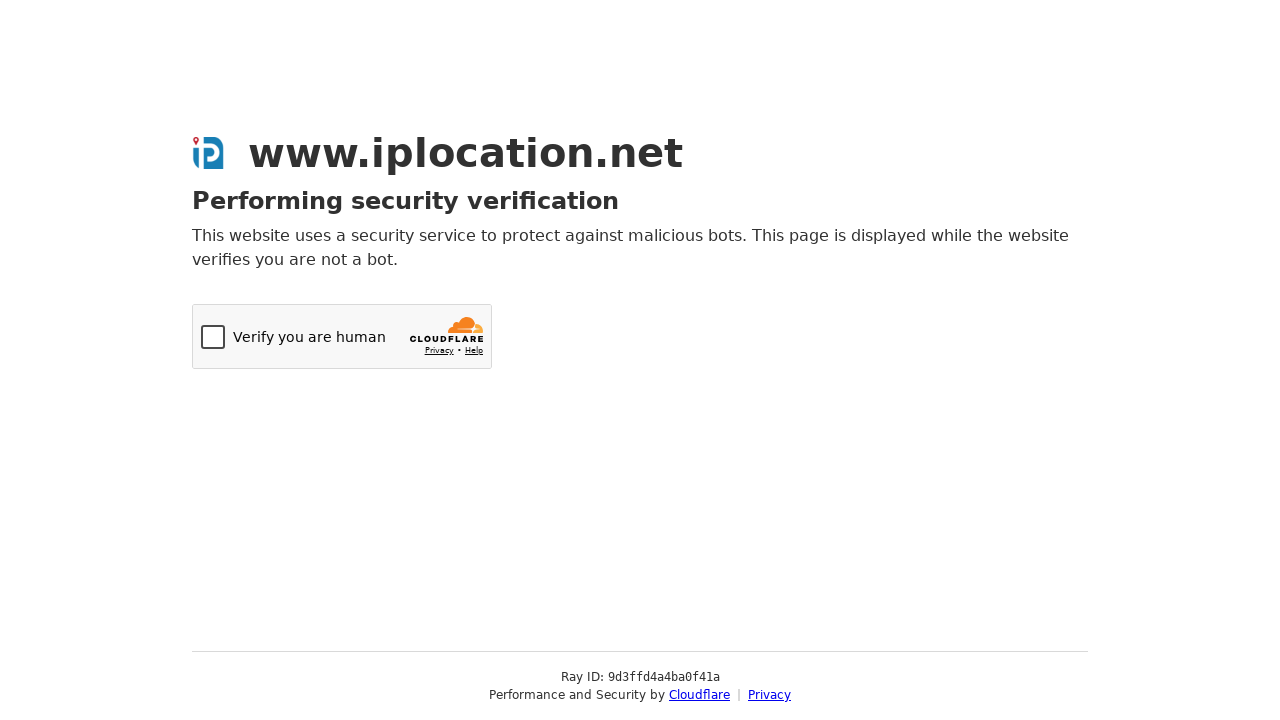

Navigated to IP location website
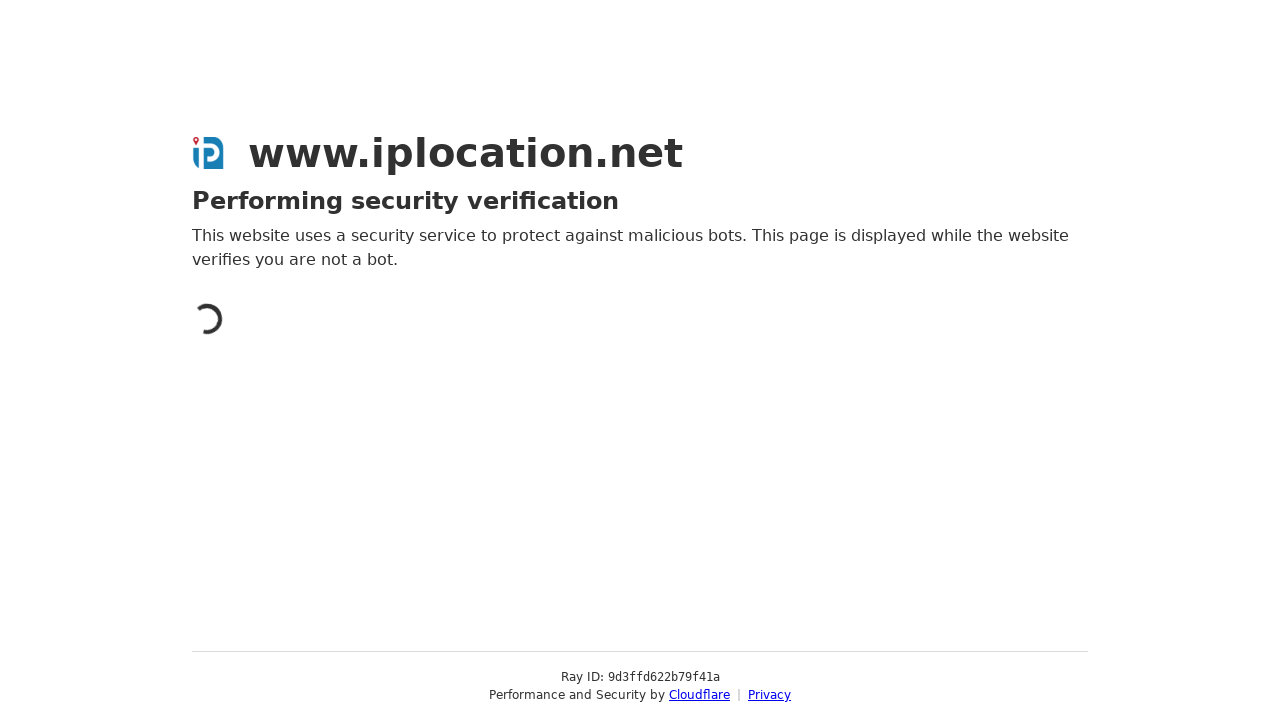

Page fully loaded and network idle
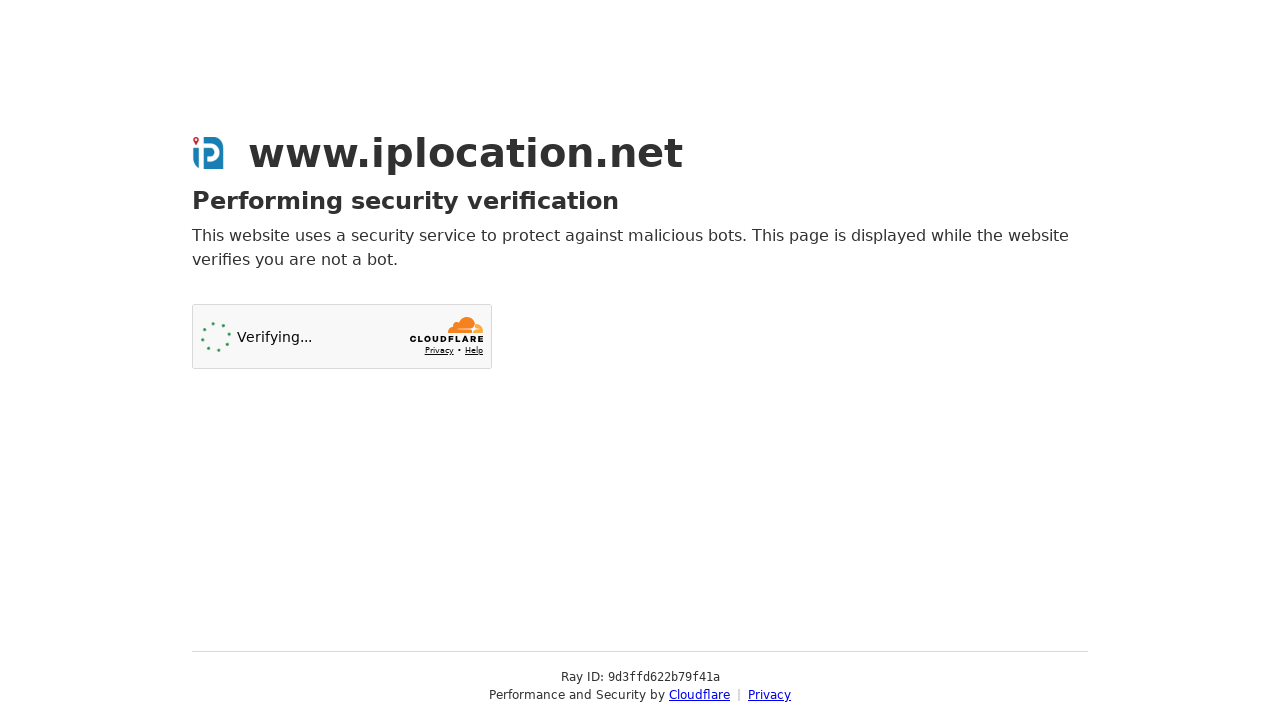

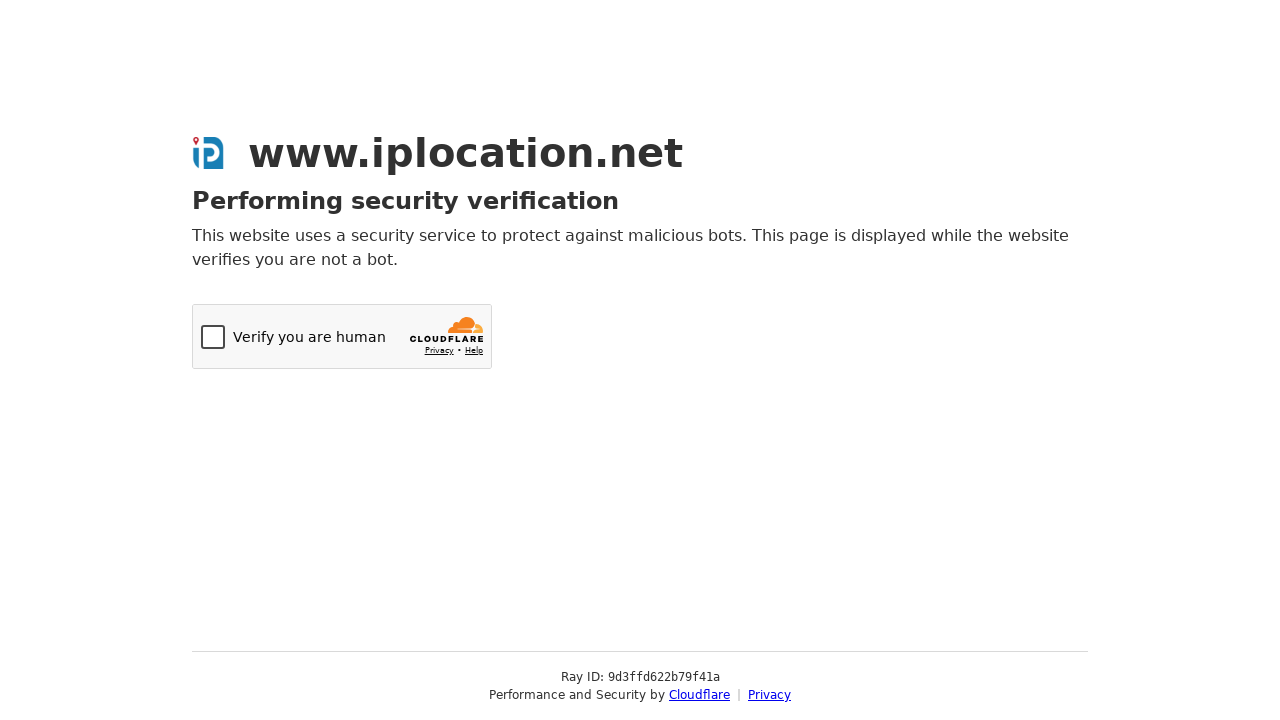